Tests confirmation alert by clicking a button and dismissing the confirmation dialog

Starting URL: https://demoqa.com/alerts

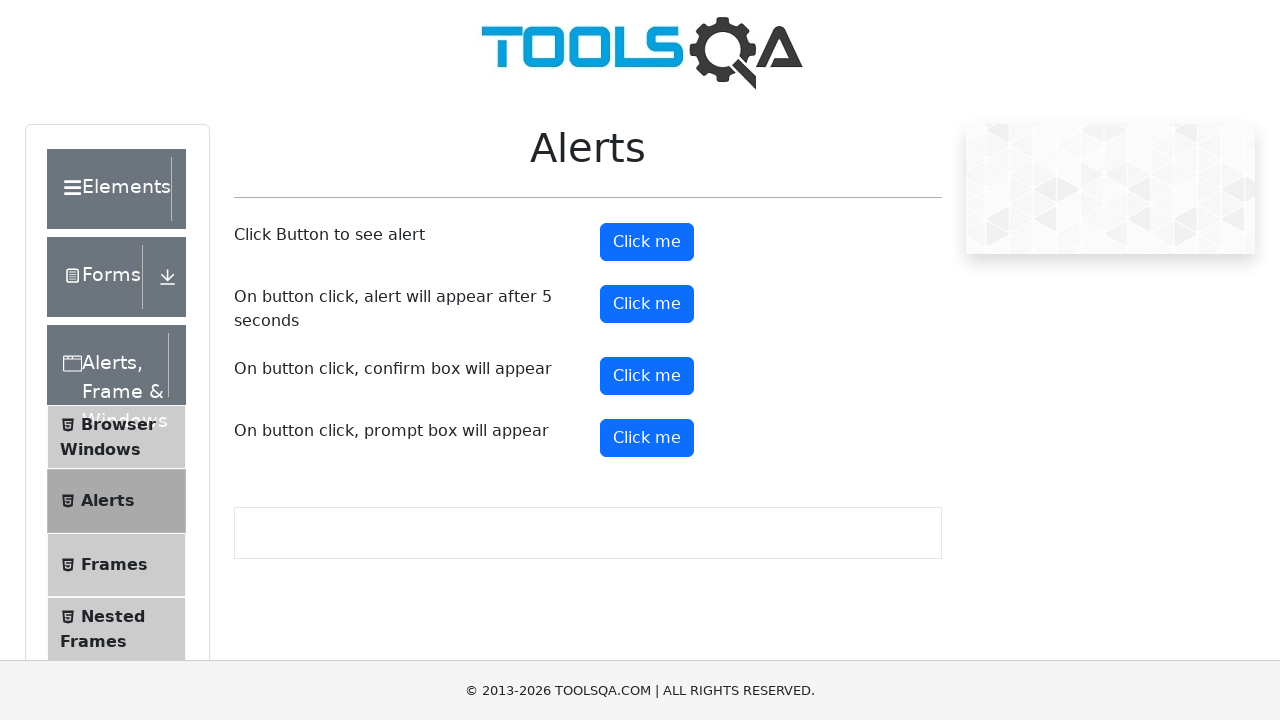

Scrolled to bottom of alerts page
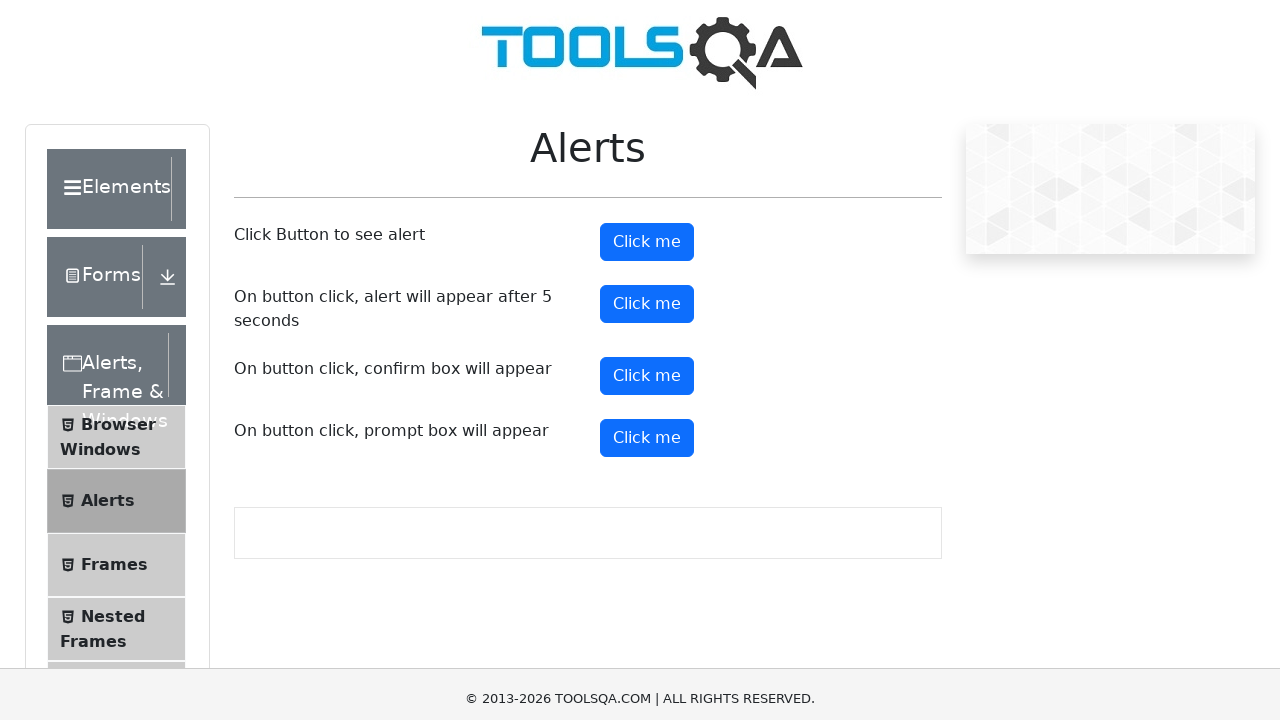

Set up dialog handler to dismiss confirmation alerts
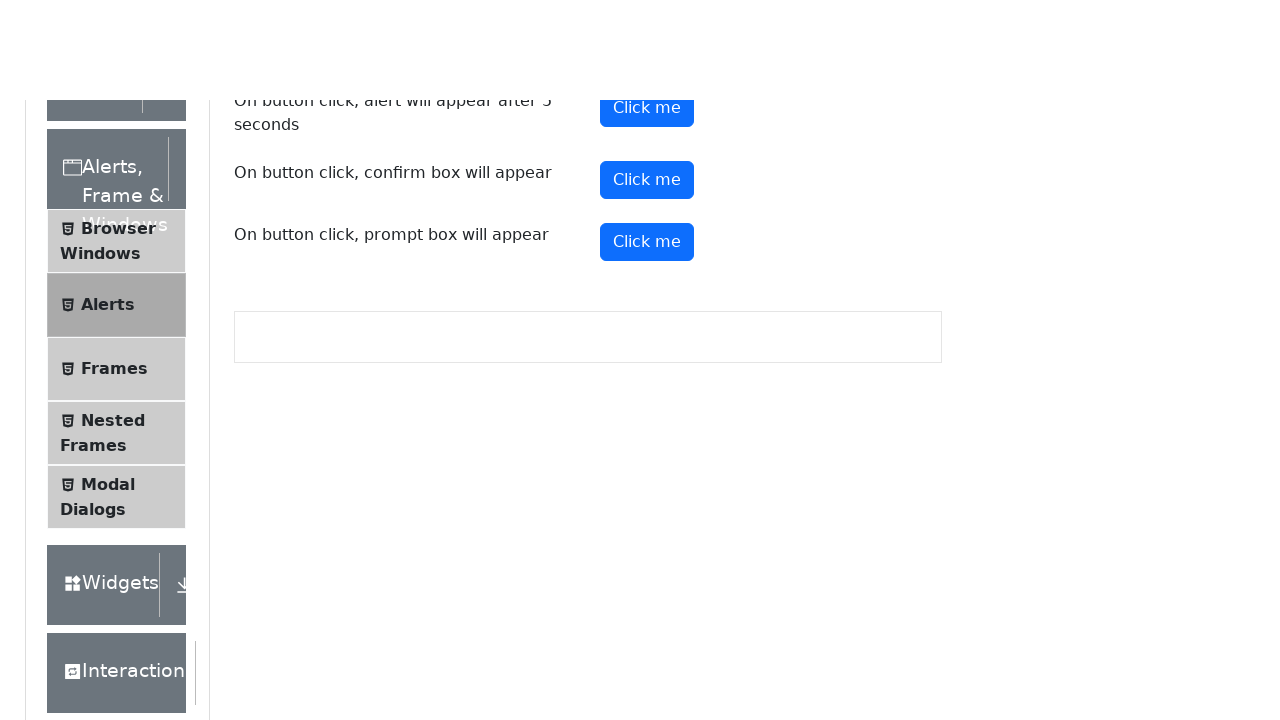

Clicked the confirm button to trigger confirmation dialog at (647, 19) on #confirmButton
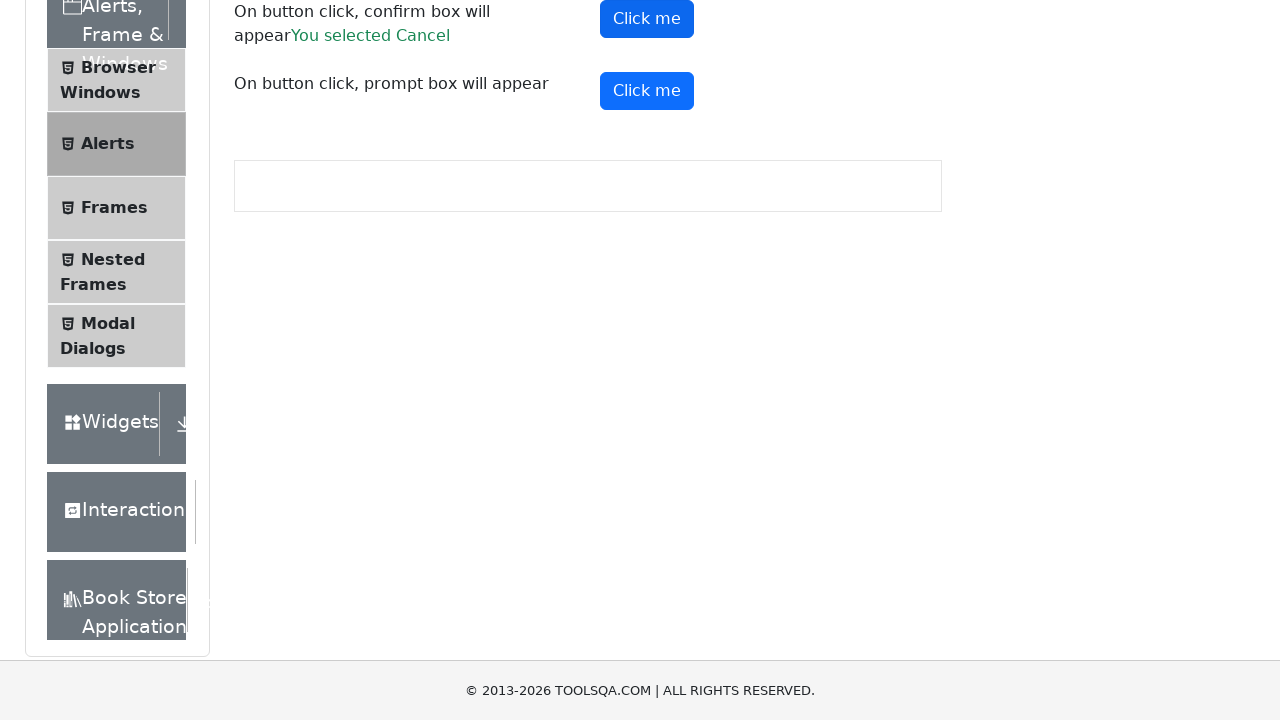

Waited for confirmation result message to appear
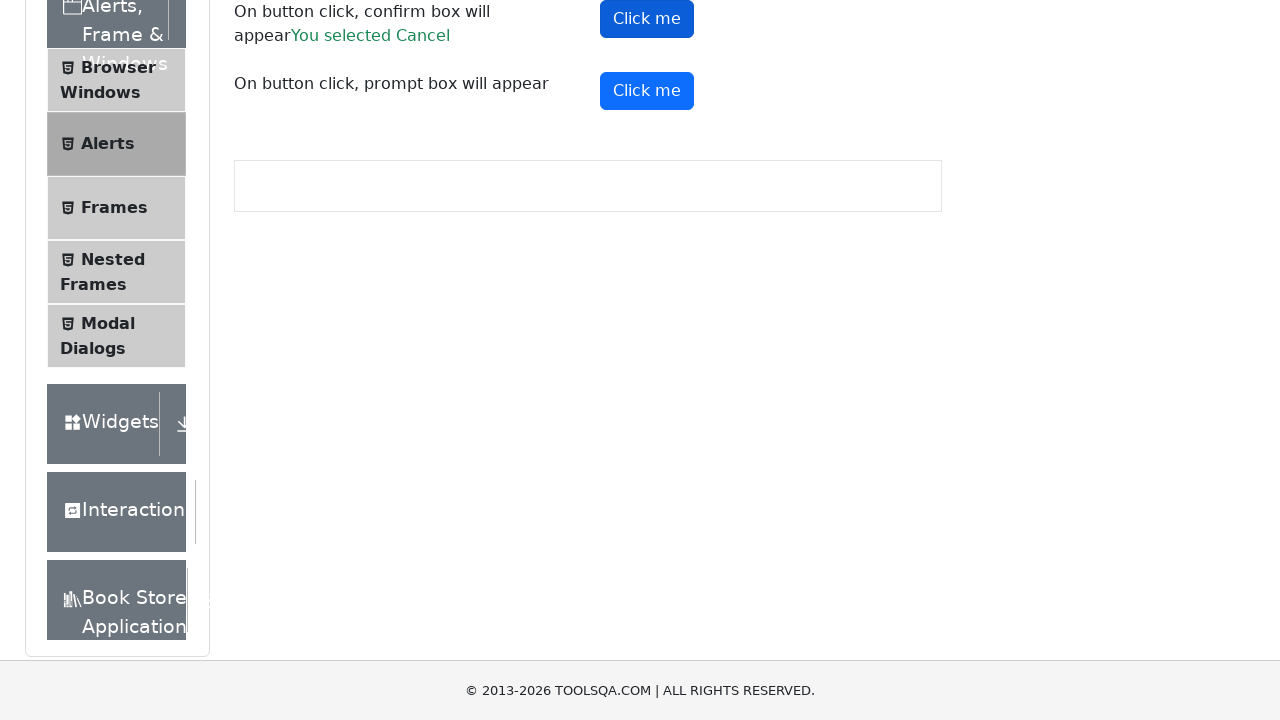

Retrieved confirmation result text
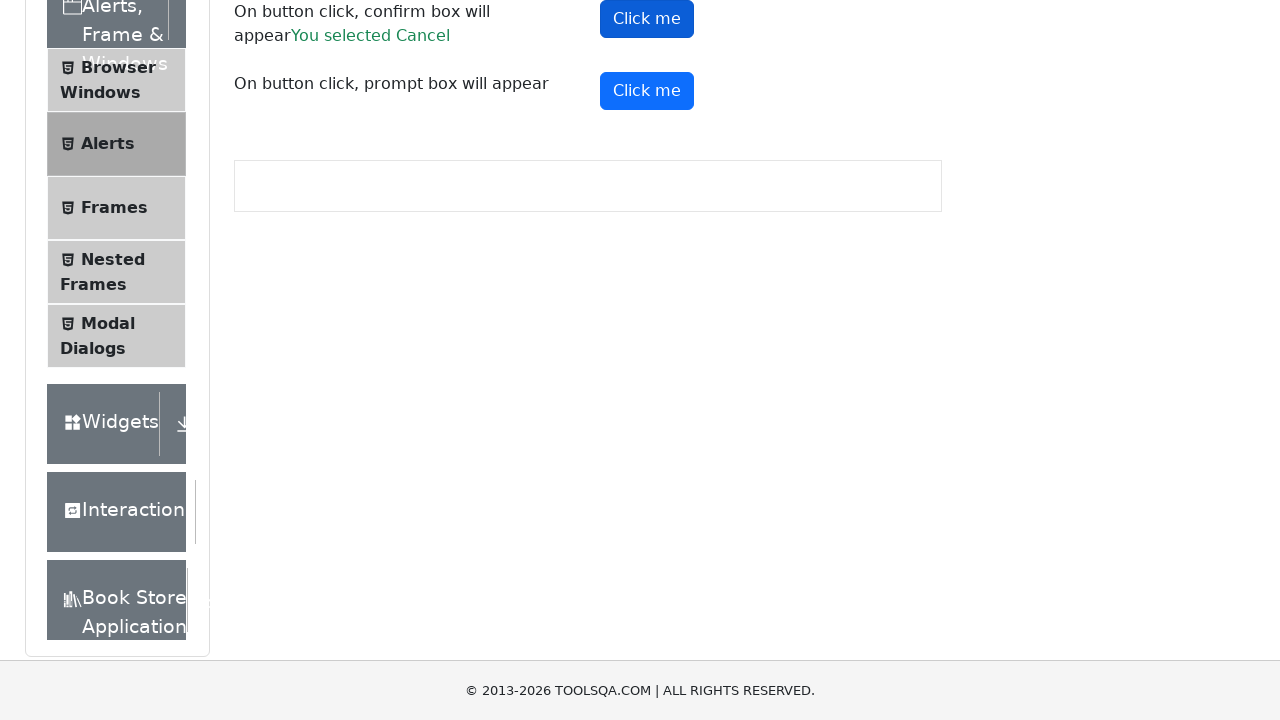

Verified that result text equals 'You selected Cancel'
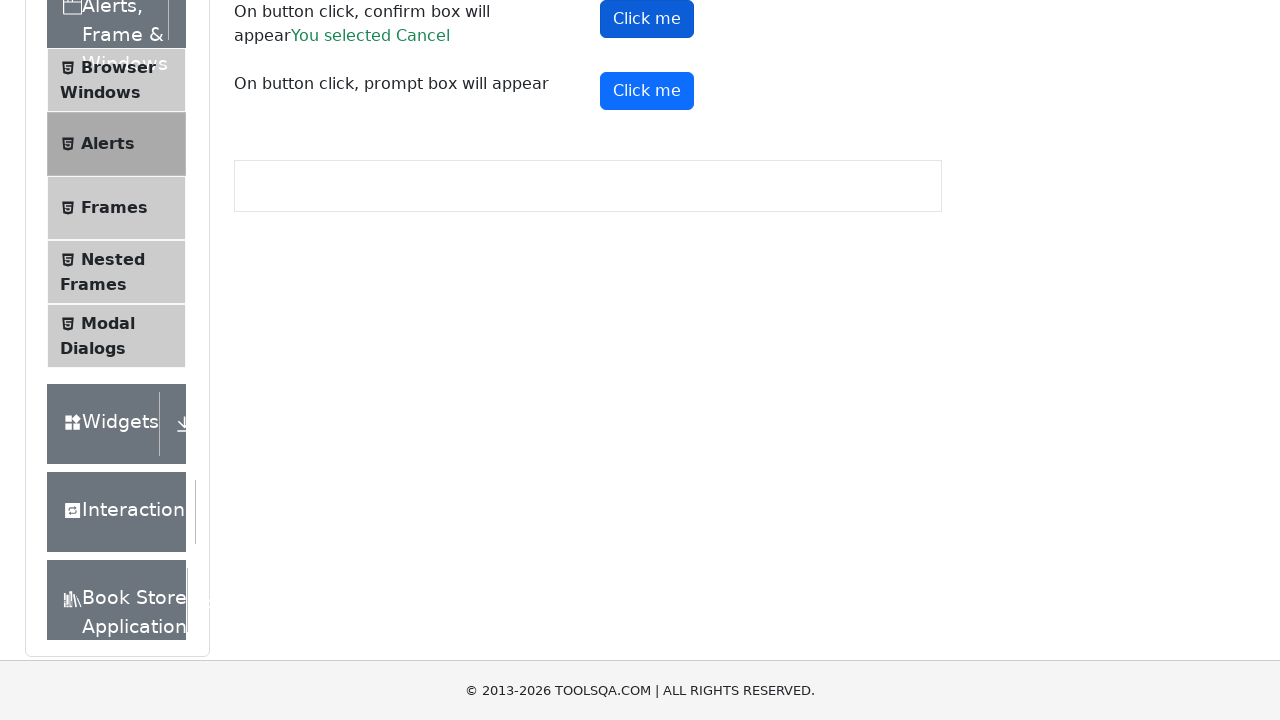

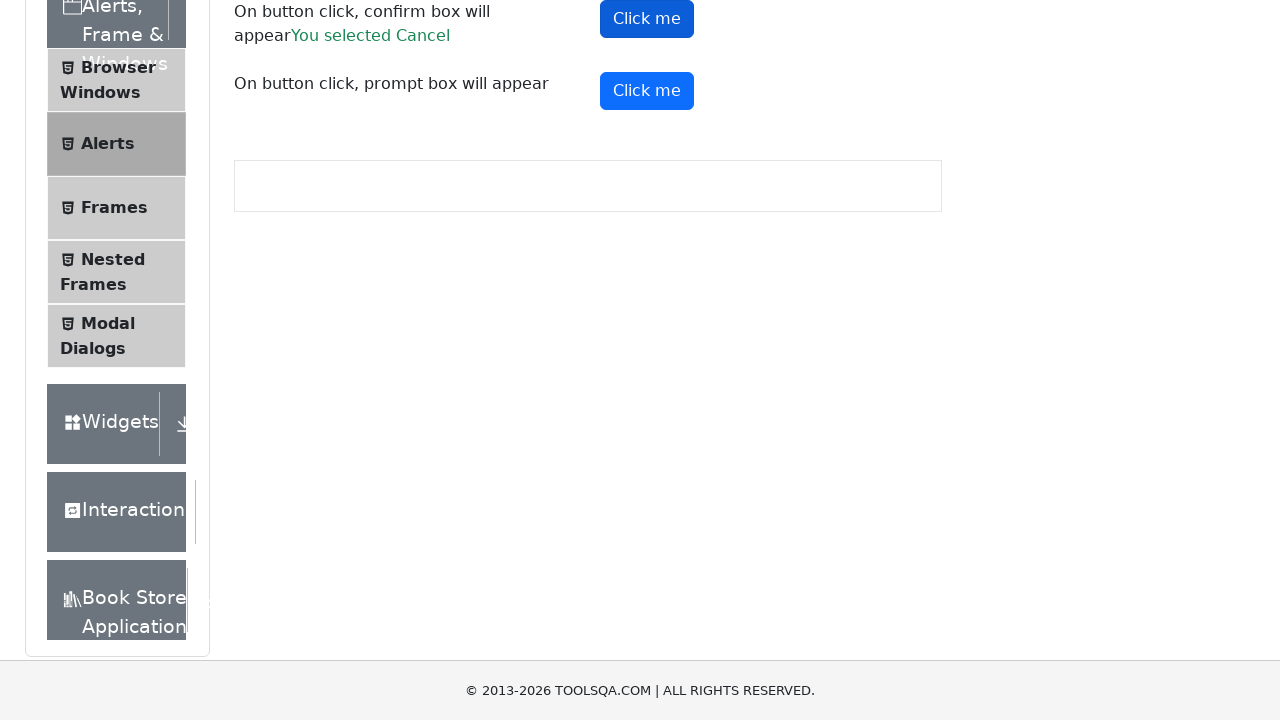